Tests checkbox functionality by navigating to the Checkboxes page, selecting the first checkbox, deselecting the second checkbox, and verifying their states.

Starting URL: https://the-internet.herokuapp.com/

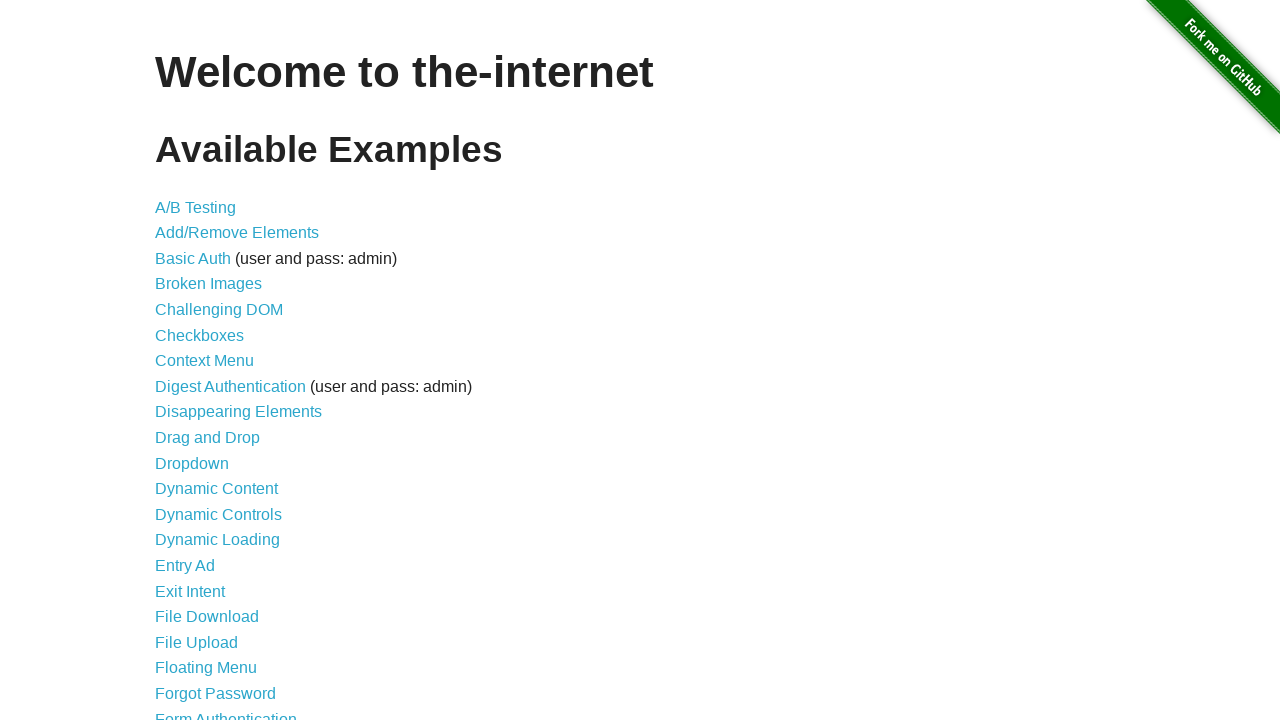

Clicked on Checkboxes link to navigate to the Checkboxes page at (200, 335) on a[href='/checkboxes']
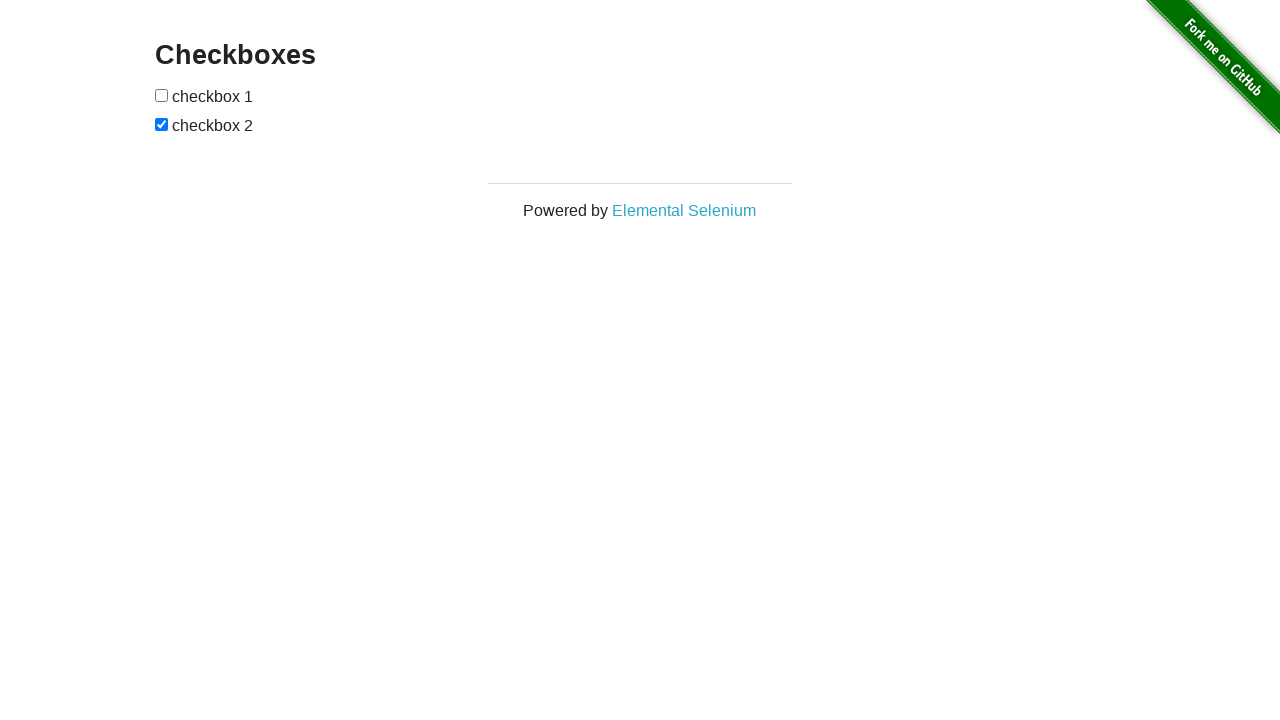

Clicked first checkbox to select it at (162, 95) on xpath=//form[@id='checkboxes']/input[1]
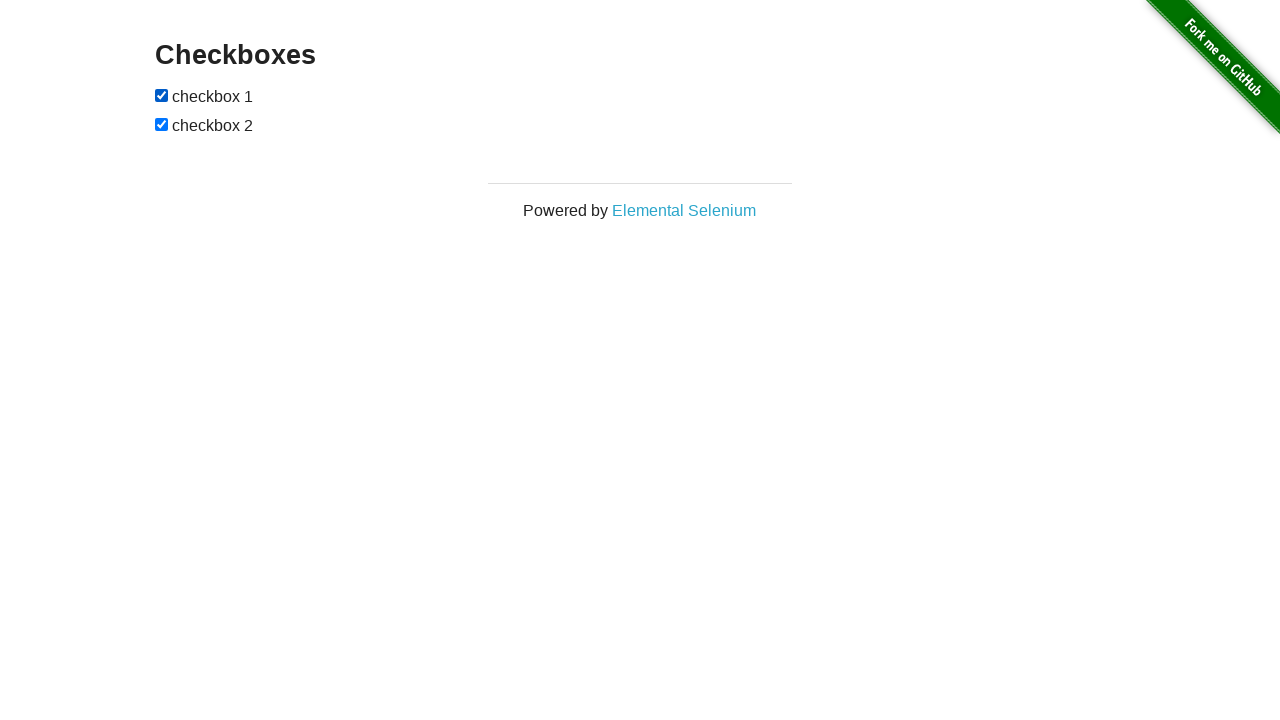

Clicked second checkbox to deselect it at (162, 124) on xpath=//form[@id='checkboxes']/input[2]
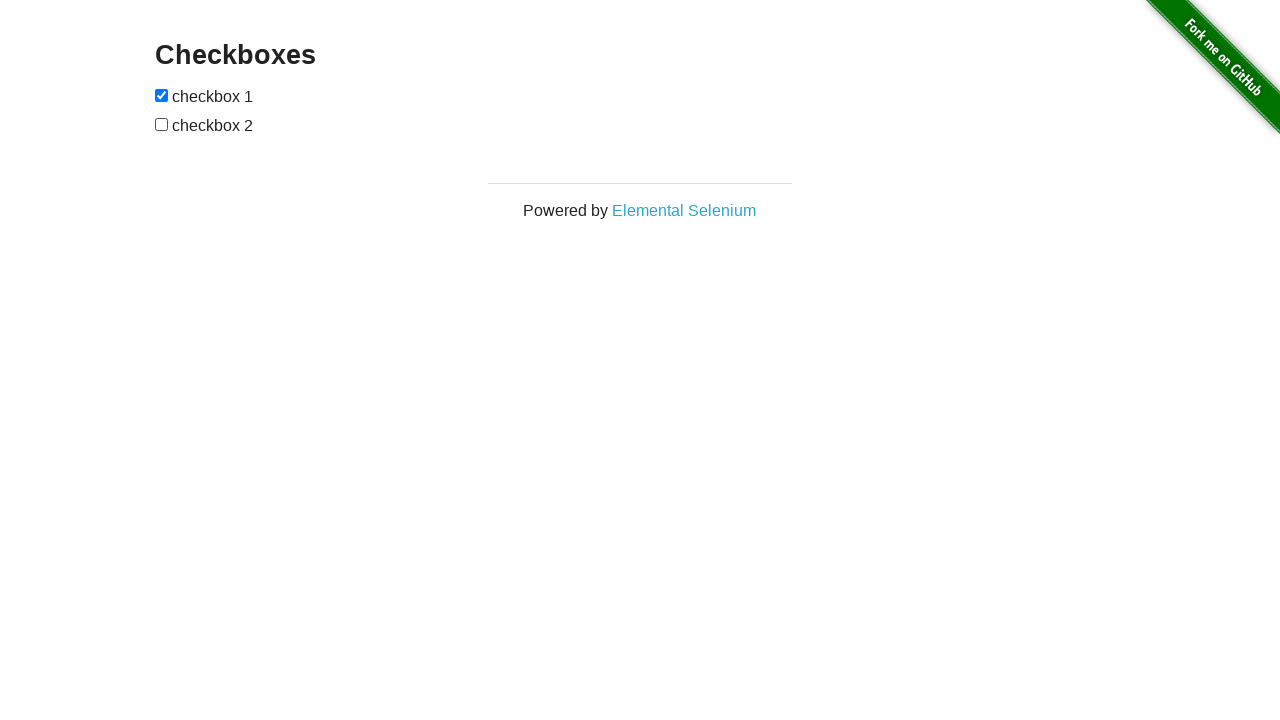

Located checkbox elements for verification
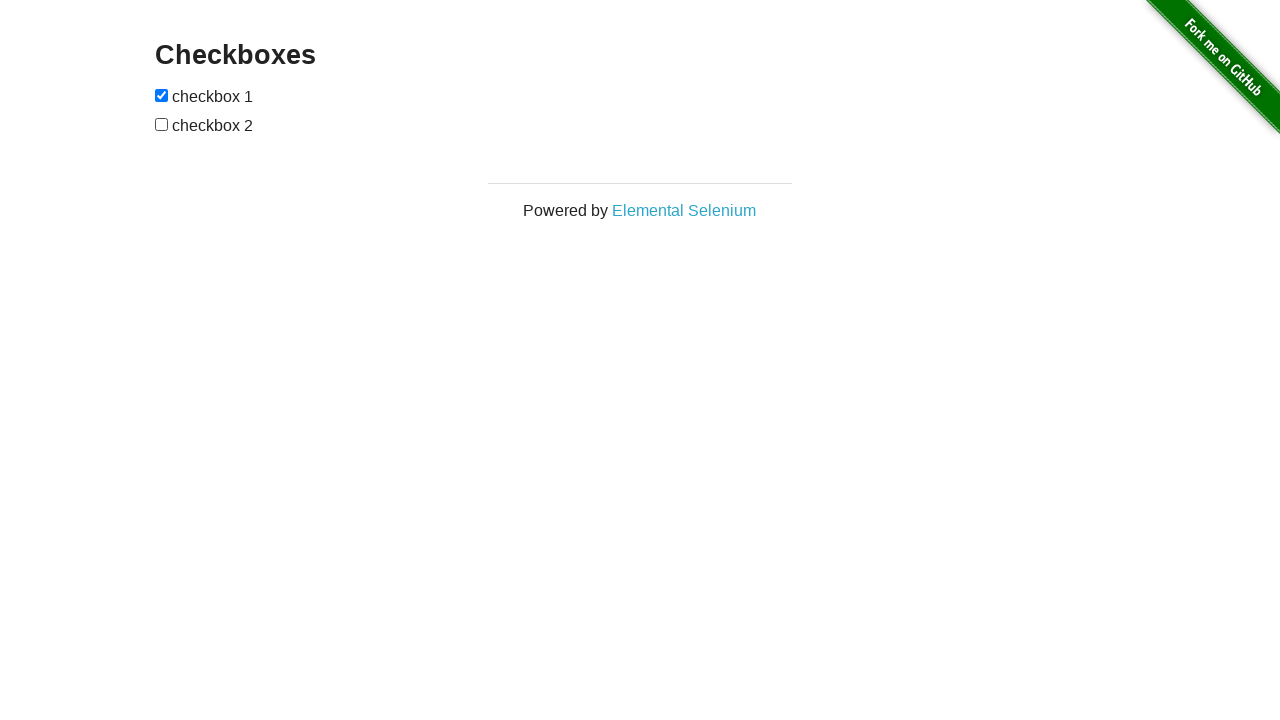

Verified checkbox 1 state: True
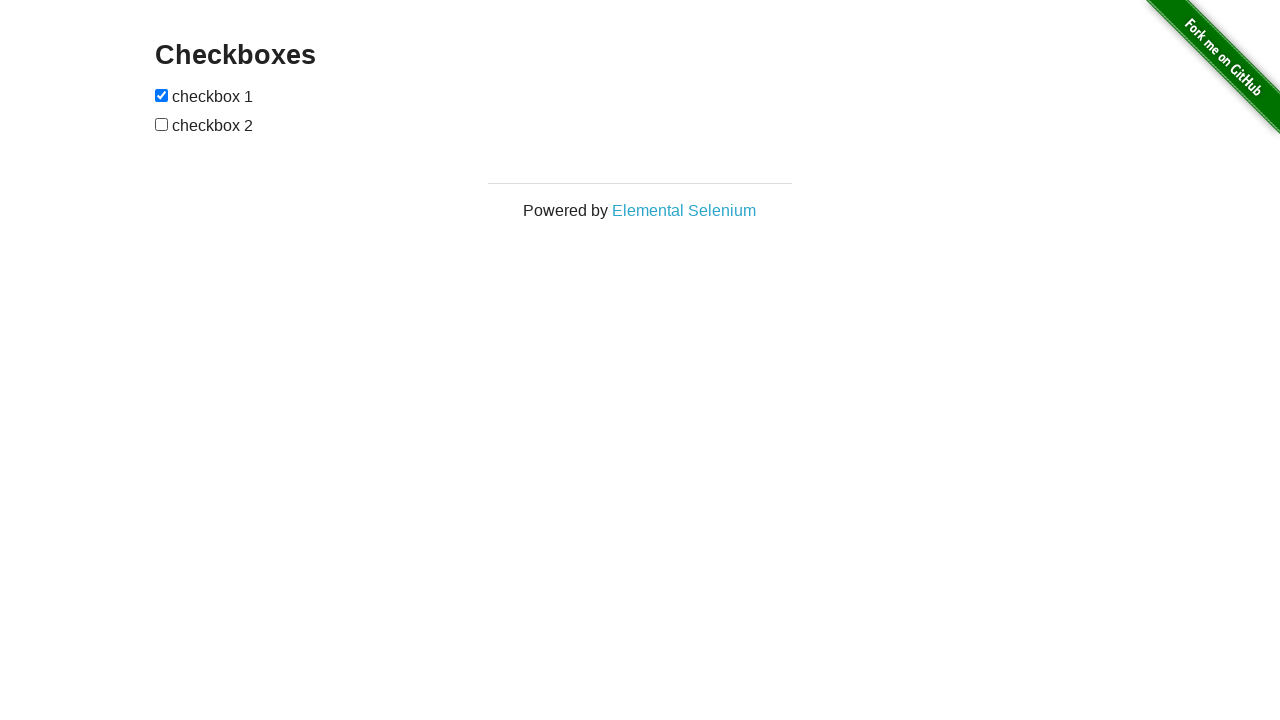

Verified checkbox 2 state: False
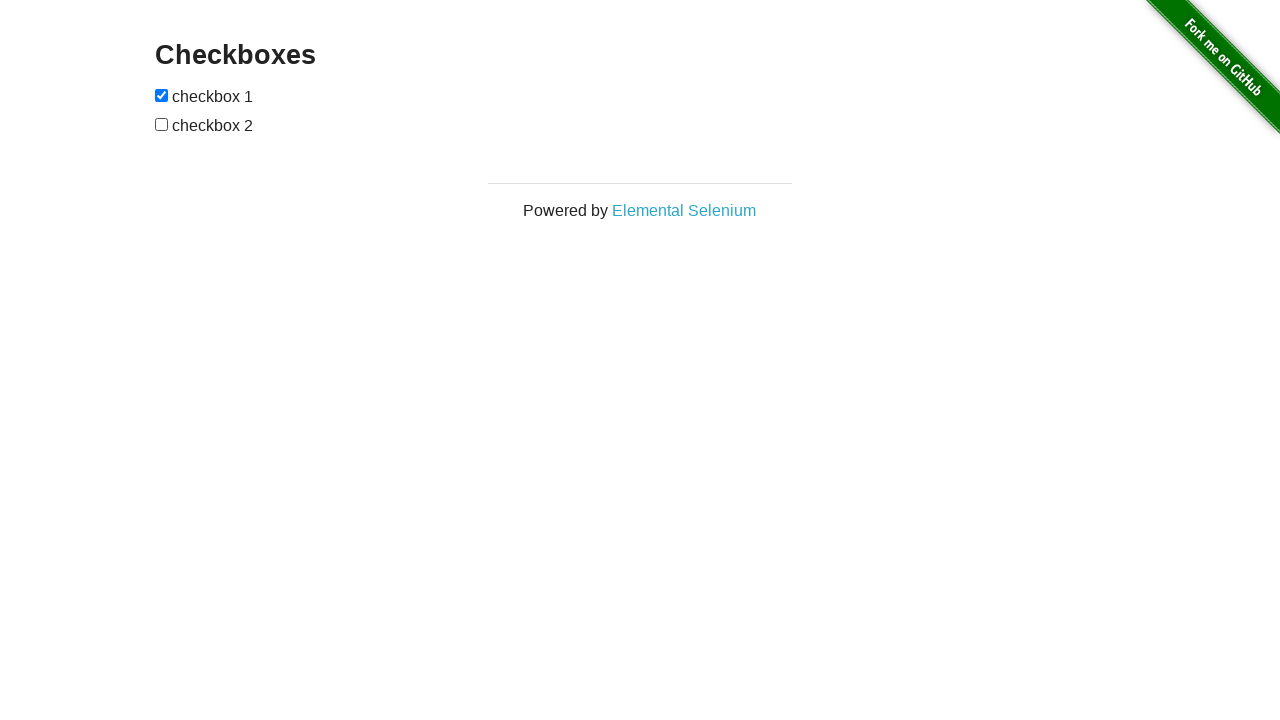

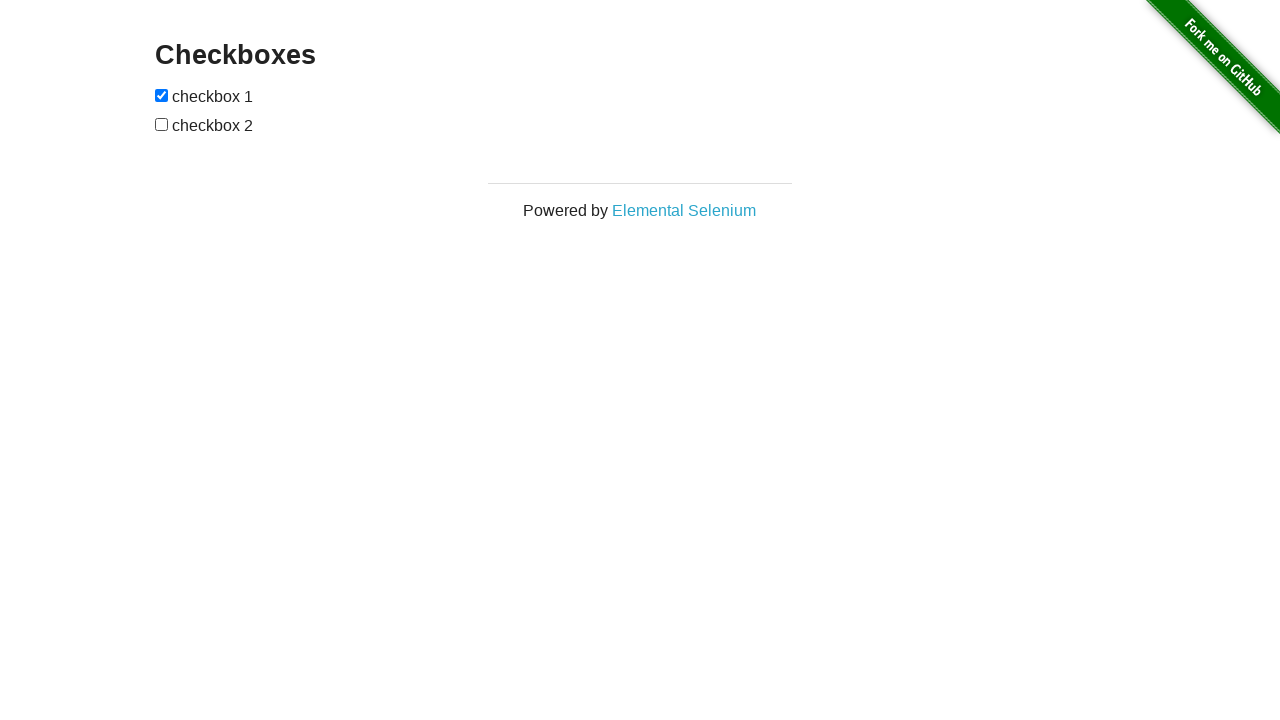